Tests mouse hover functionality by hovering over an element to reveal a dropdown and clicking the Reload option

Starting URL: https://rahulshettyacademy.com/AutomationPractice/

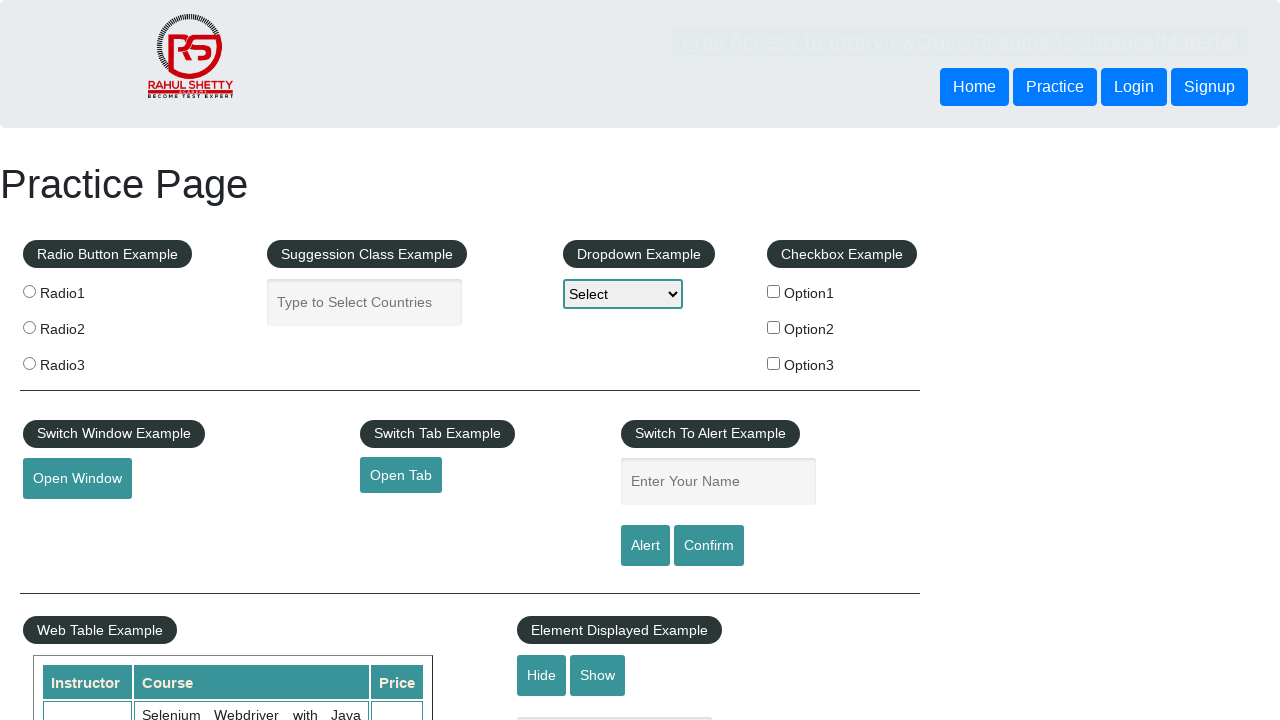

Hovered over mouse hover element to reveal dropdown at (83, 361) on #mousehover
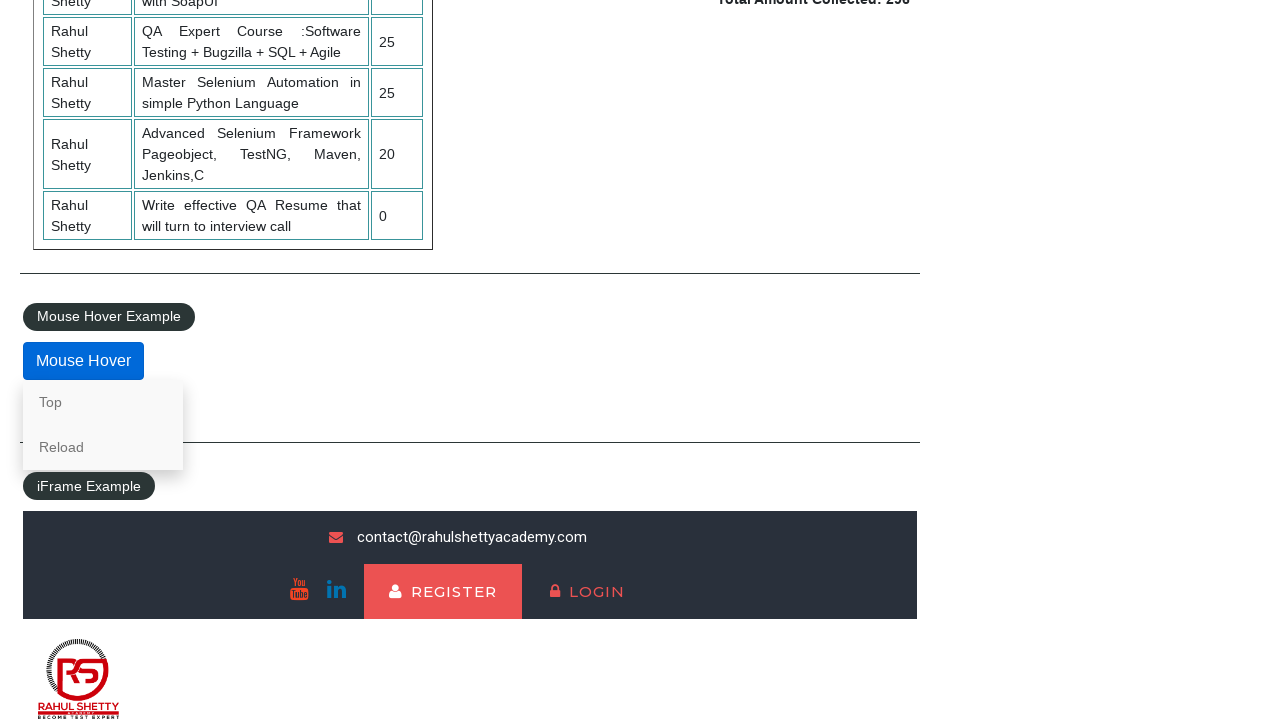

Located Reload option in dropdown menu
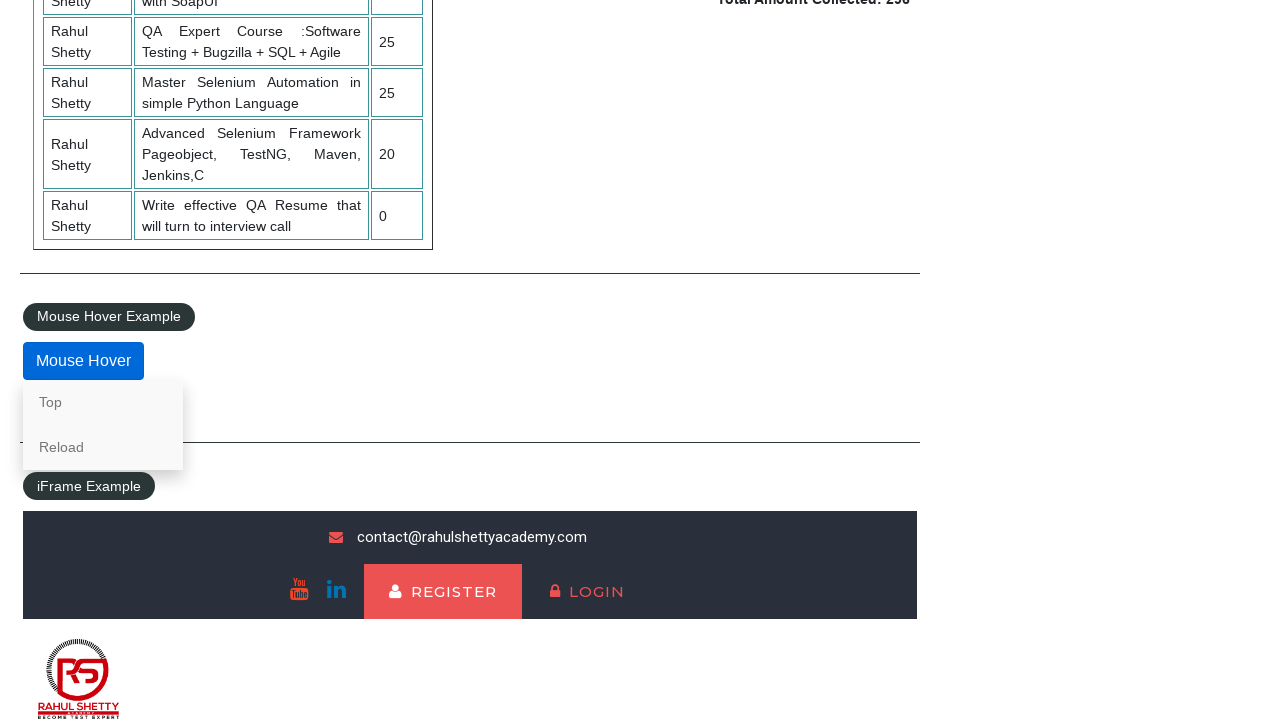

Reload button became visible and ready to click
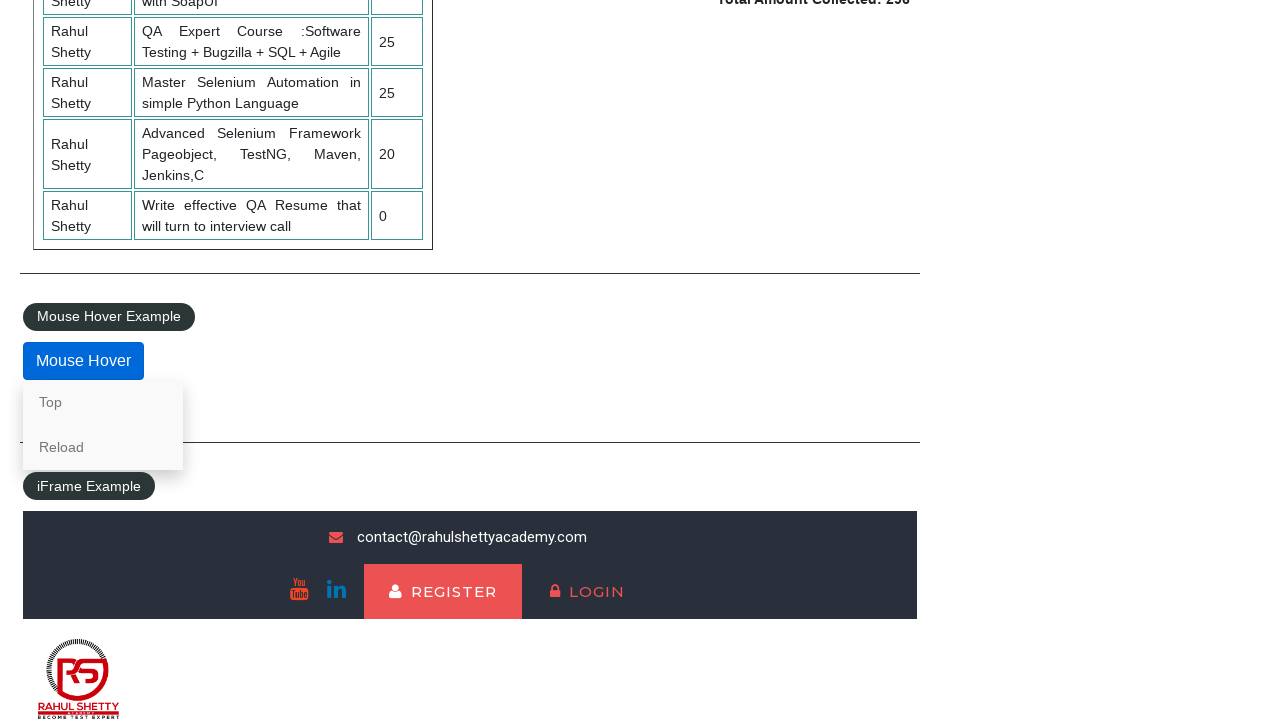

Clicked Reload option from dropdown menu at (103, 447) on .mouse-hover-content a >> internal:has-text="Reload"i
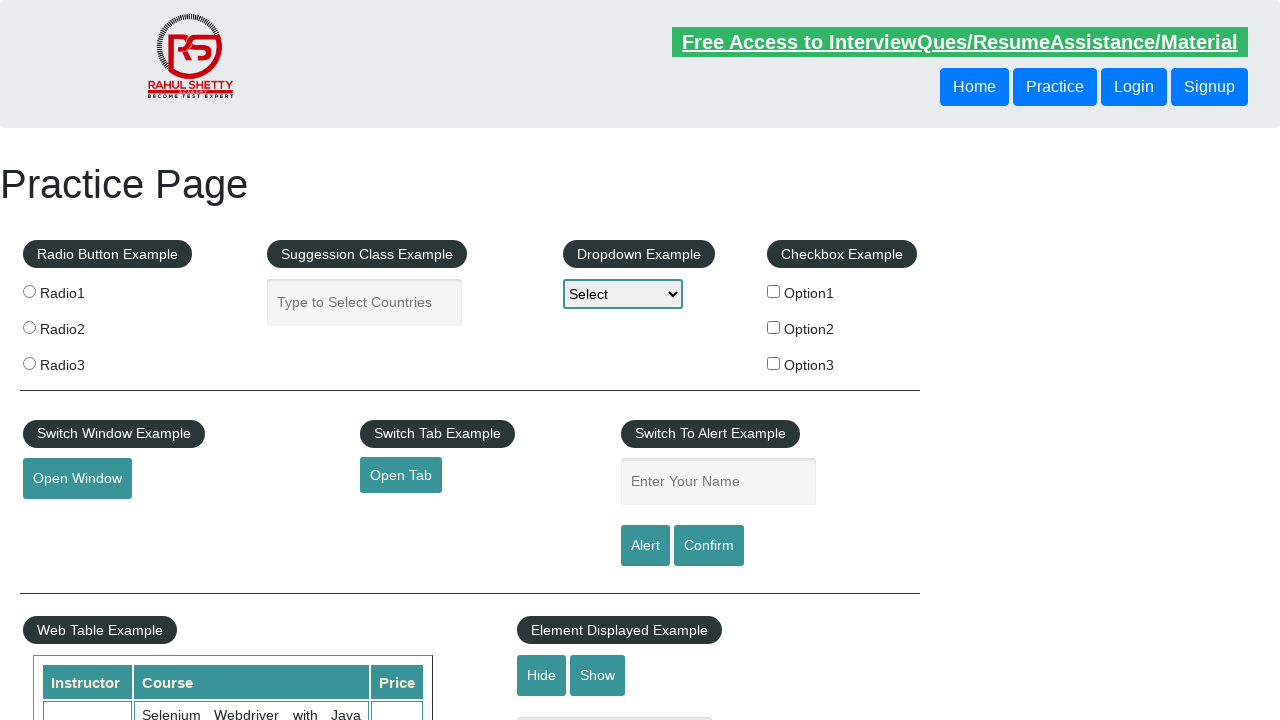

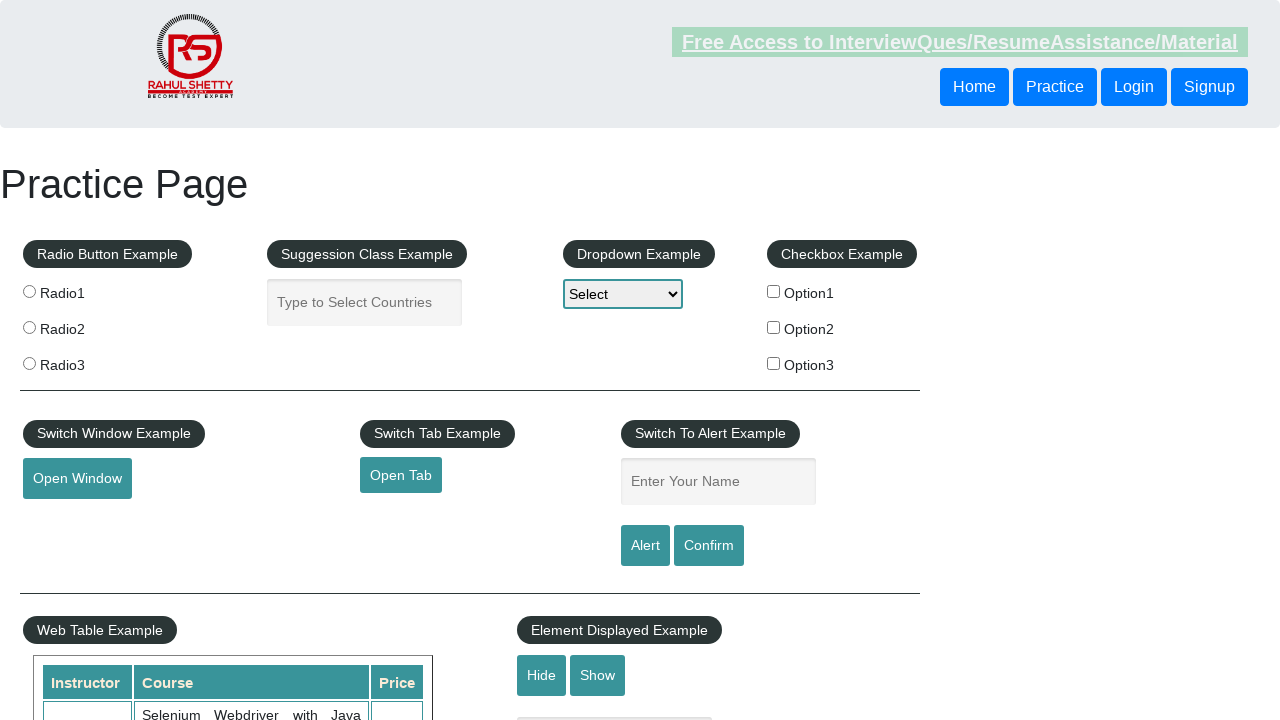